Tests pagination functionality by navigating through all pages of a product table and checking checkboxes in each row

Starting URL: https://testautomationpractice.blogspot.com/

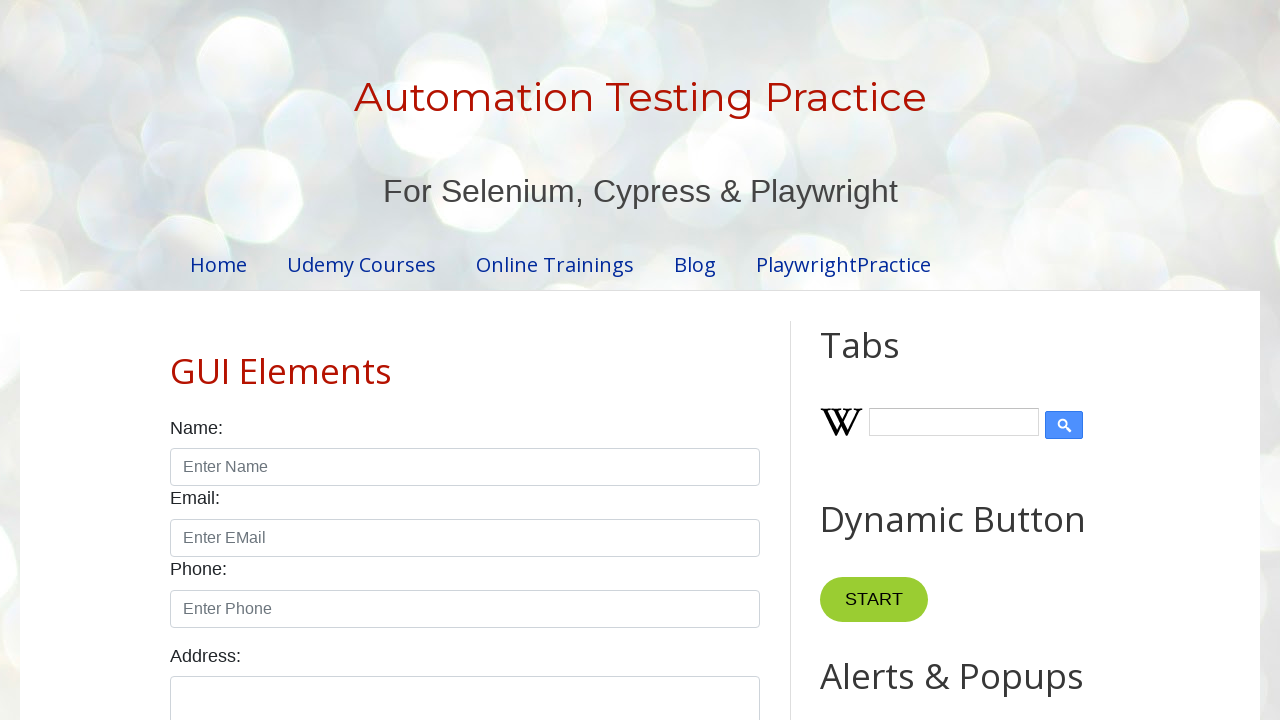

Retrieved all pagination links from the table
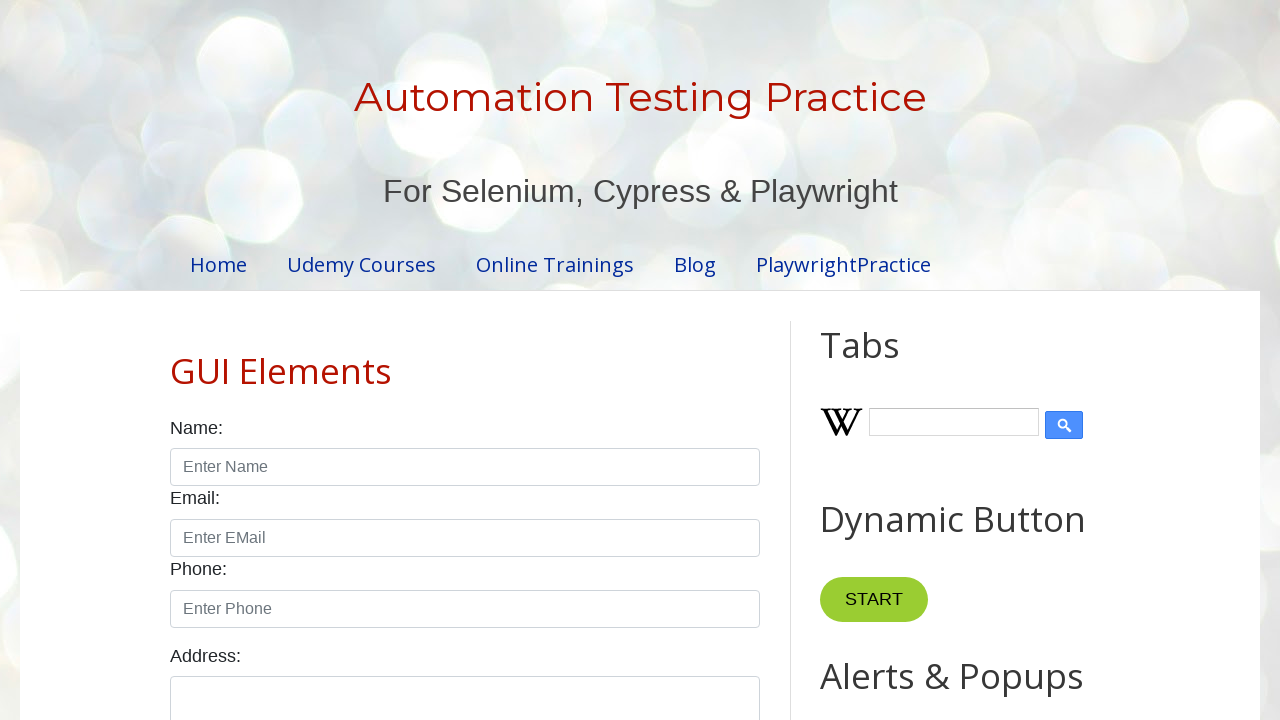

Calculated total number of pages: 4
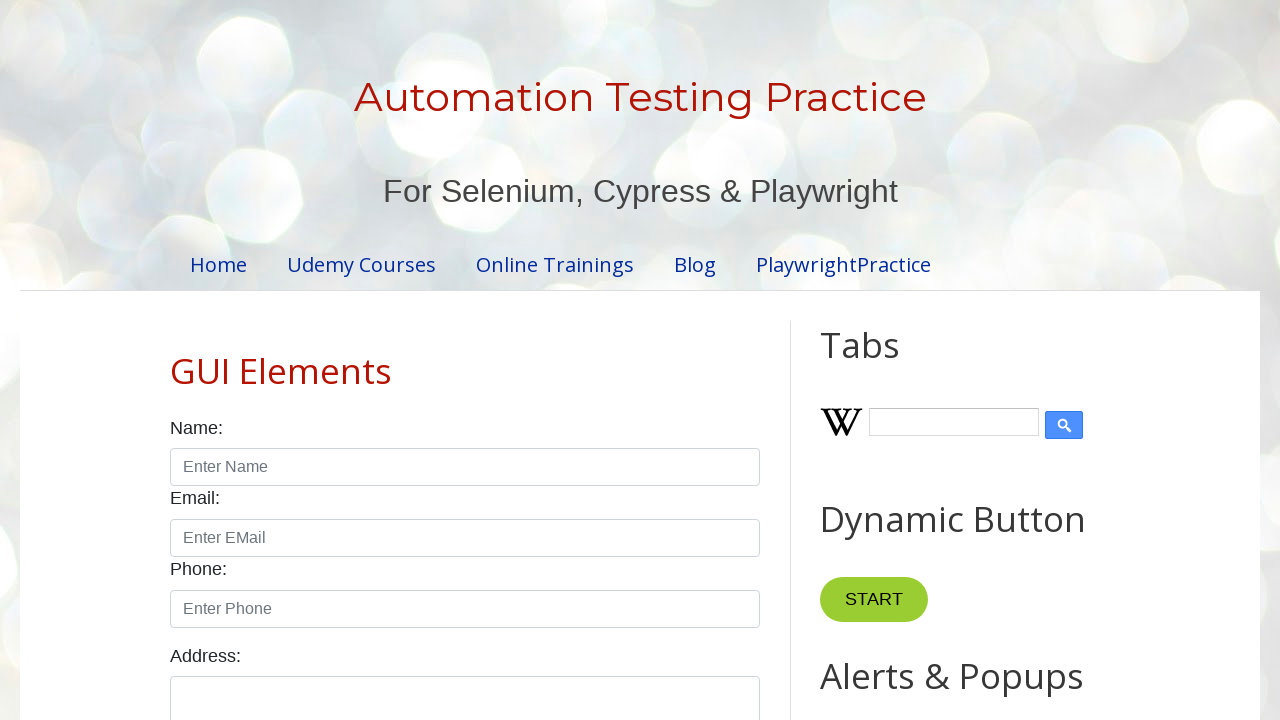

Retrieved number of rows in table: 5
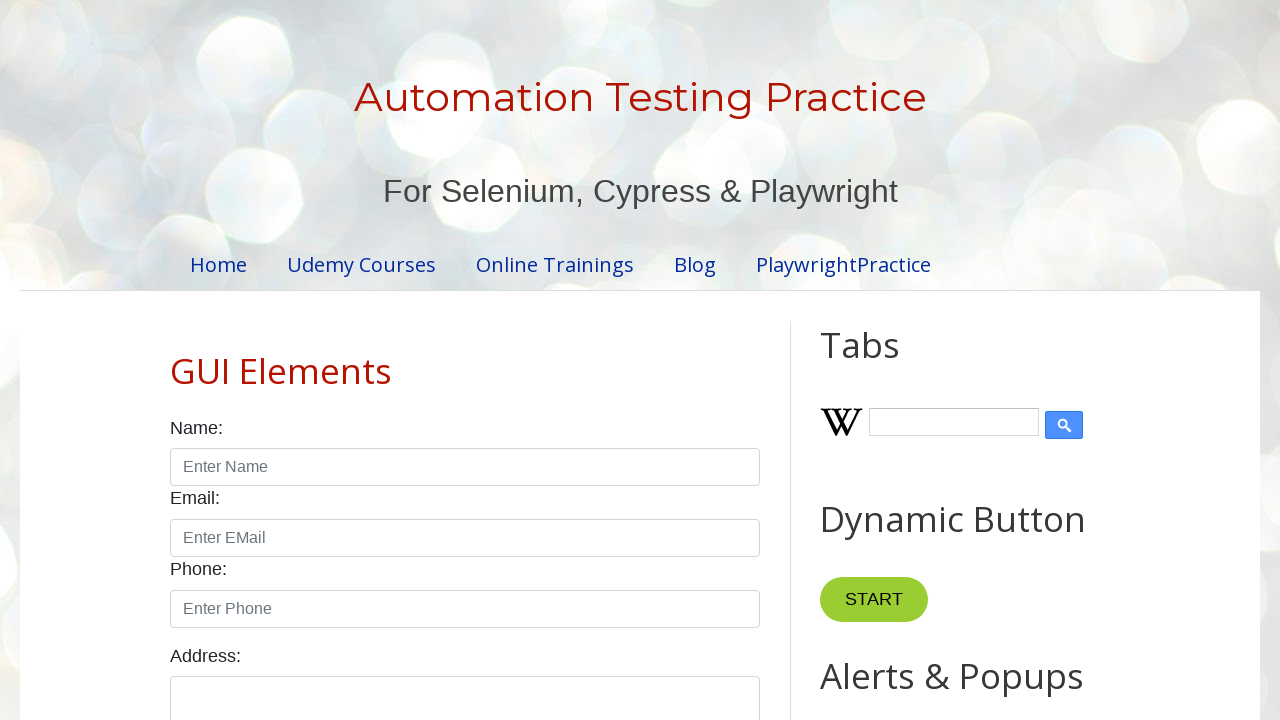

Clicked on pagination page 1 at (416, 361) on //ul[@id='pagination']//*[text()=1]
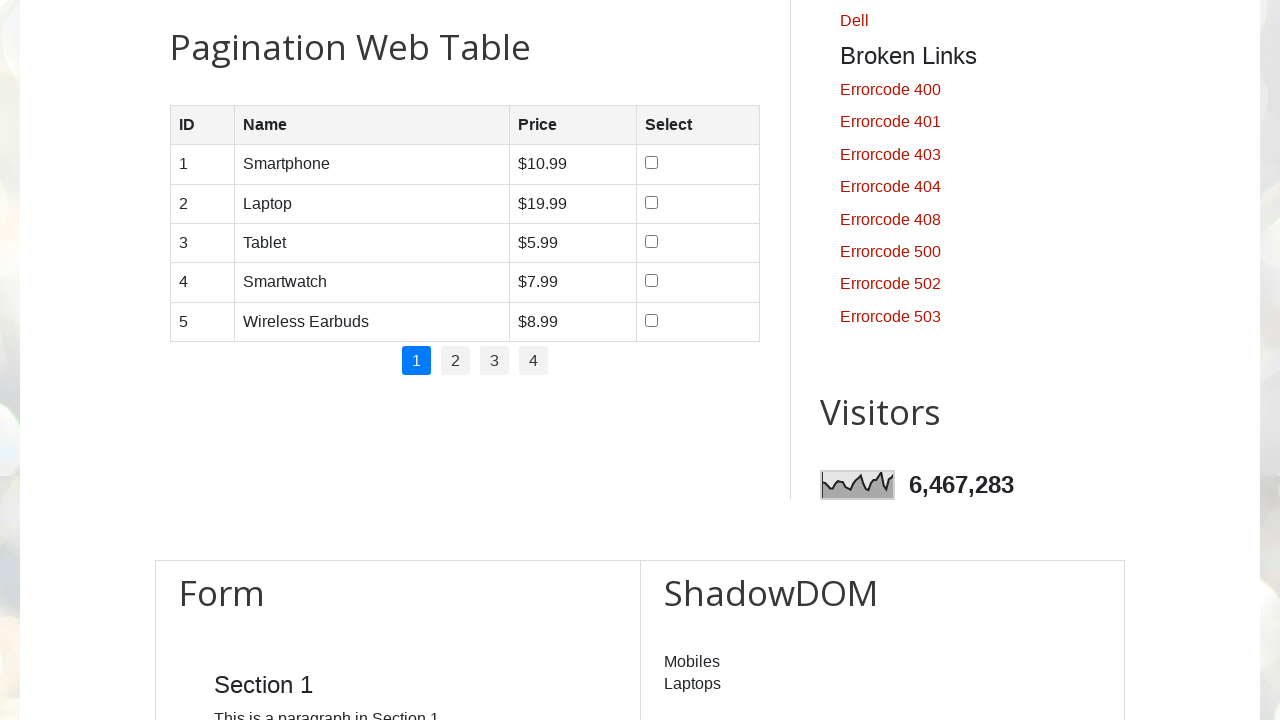

Waited for page 1 to load
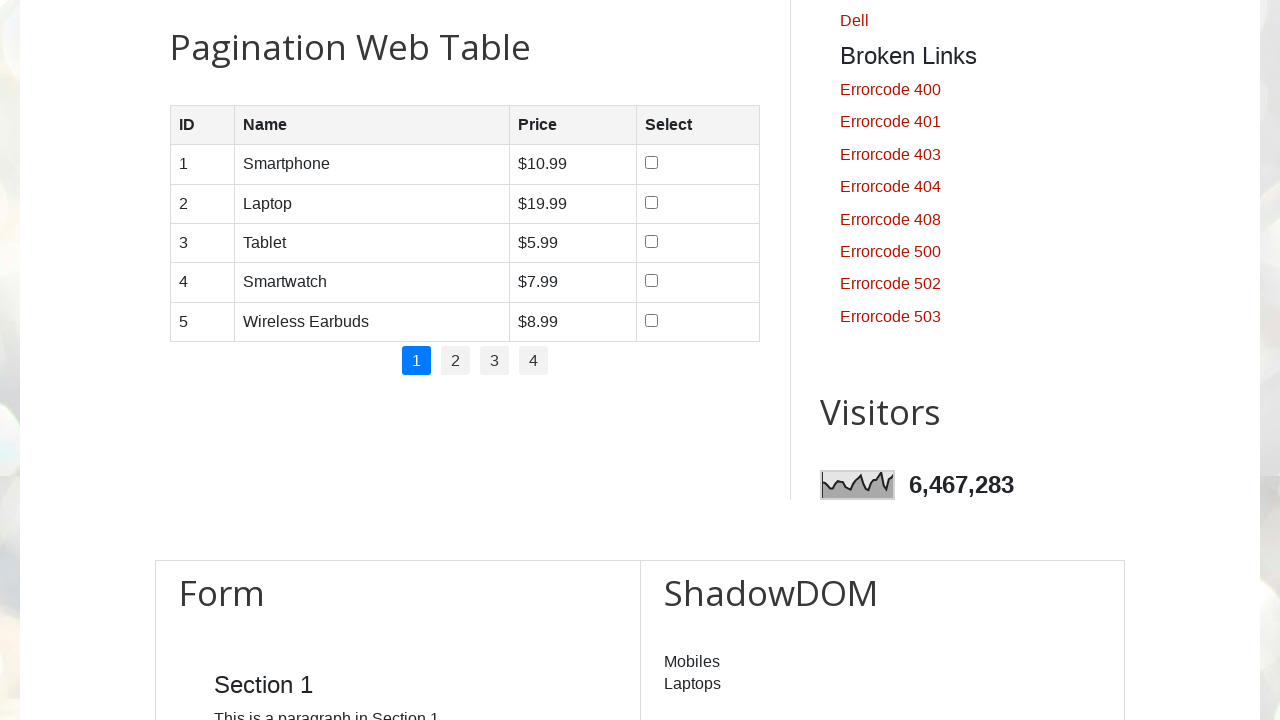

Checked checkbox in row 1 on page 1 at (651, 163) on //table[@id='productTable']//tbody//tr[1]//td[4]//input[@type='checkbox']
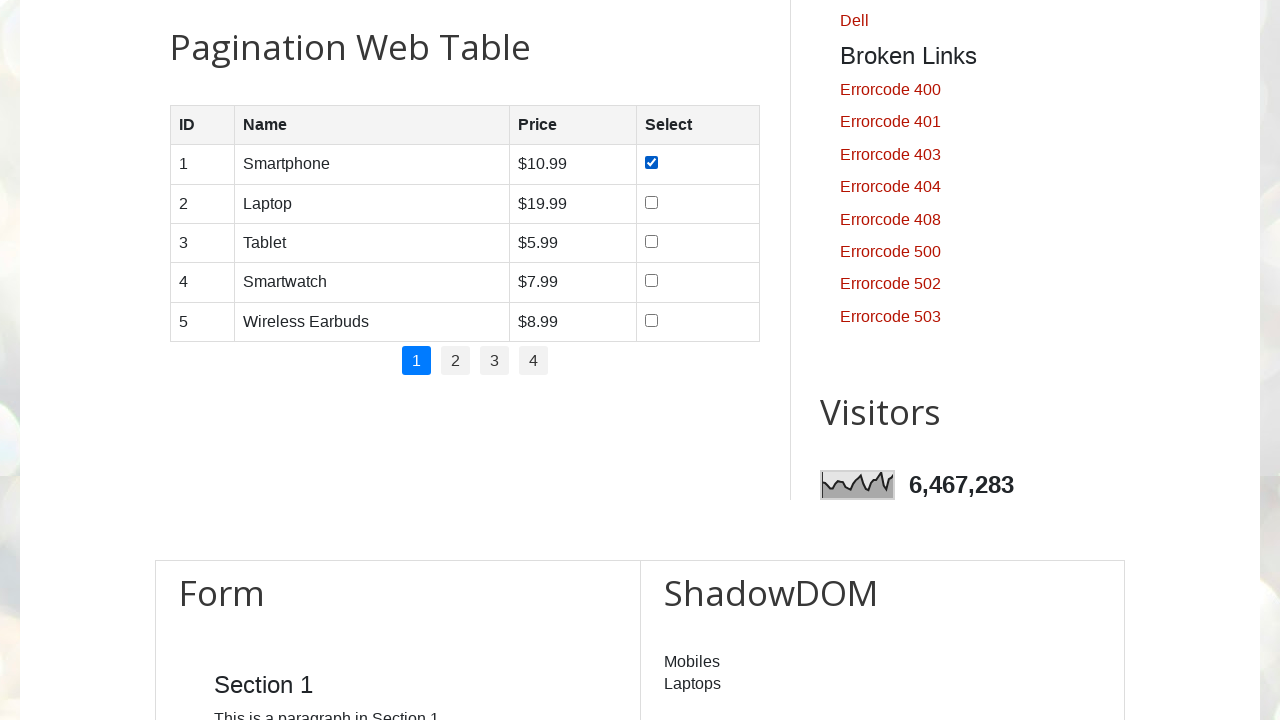

Checked checkbox in row 2 on page 1 at (651, 202) on //table[@id='productTable']//tbody//tr[2]//td[4]//input[@type='checkbox']
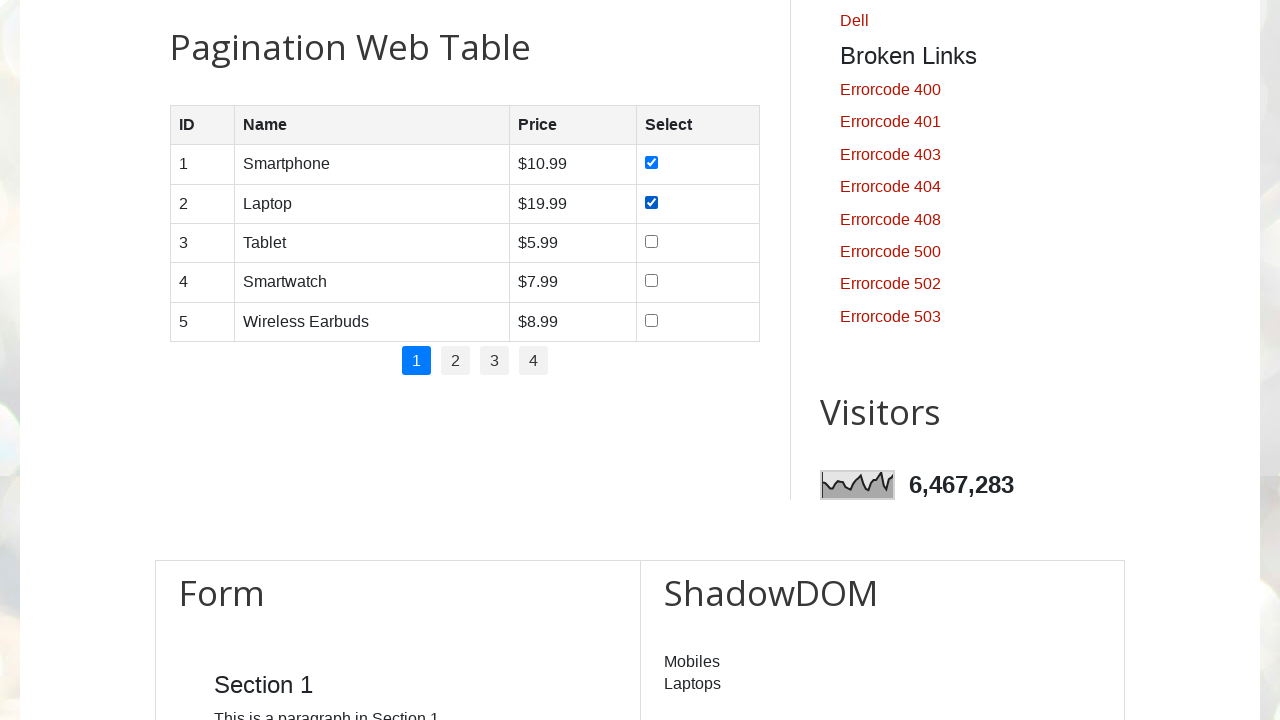

Checked checkbox in row 3 on page 1 at (651, 241) on //table[@id='productTable']//tbody//tr[3]//td[4]//input[@type='checkbox']
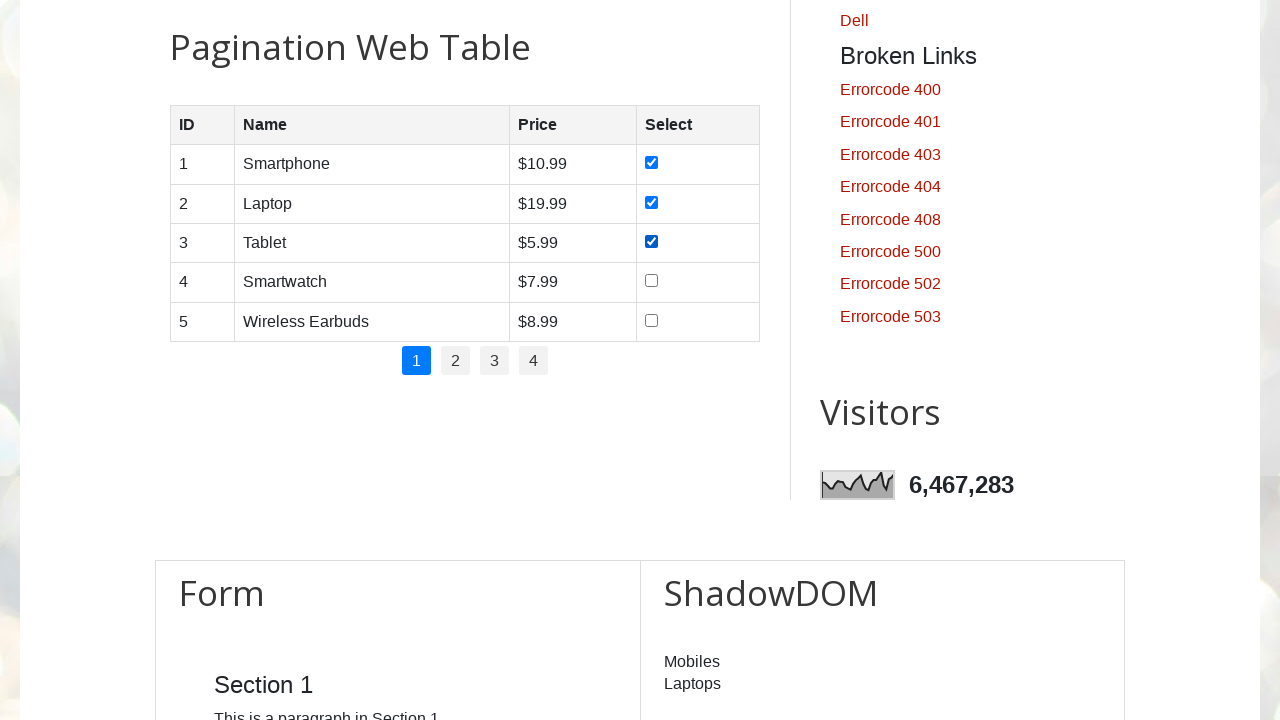

Checked checkbox in row 4 on page 1 at (651, 281) on //table[@id='productTable']//tbody//tr[4]//td[4]//input[@type='checkbox']
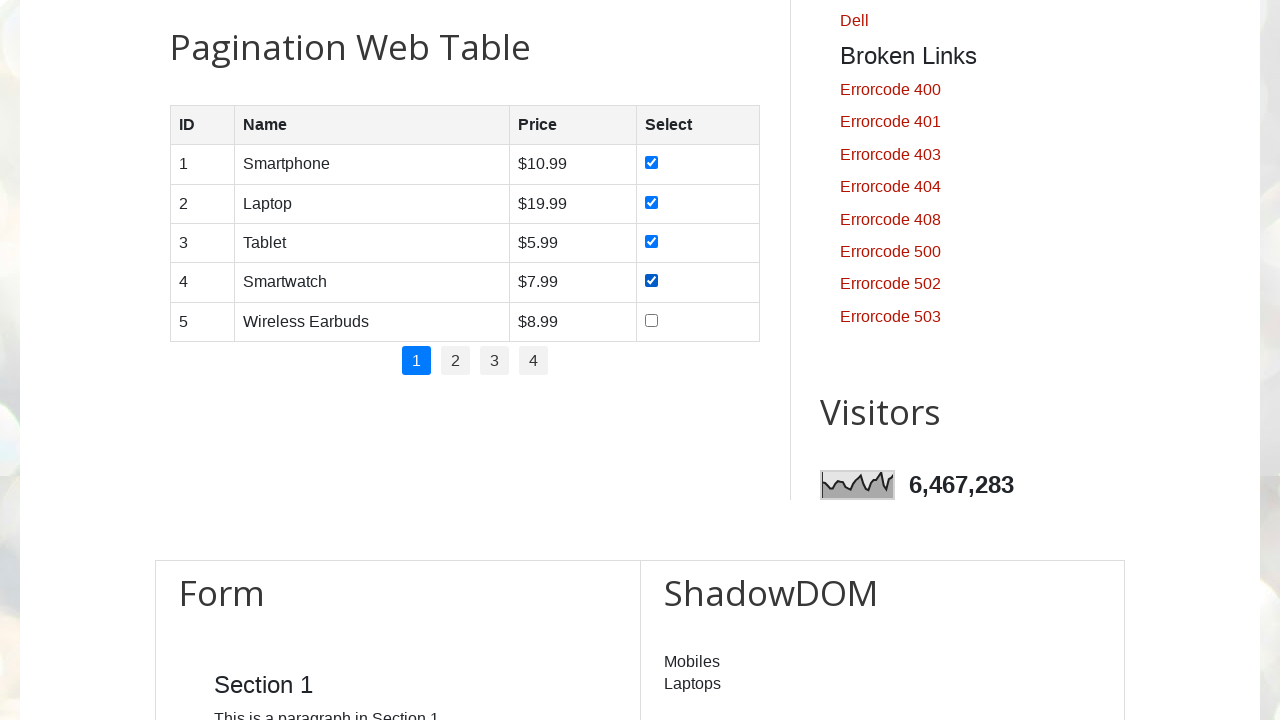

Checked checkbox in row 5 on page 1 at (651, 320) on //table[@id='productTable']//tbody//tr[5]//td[4]//input[@type='checkbox']
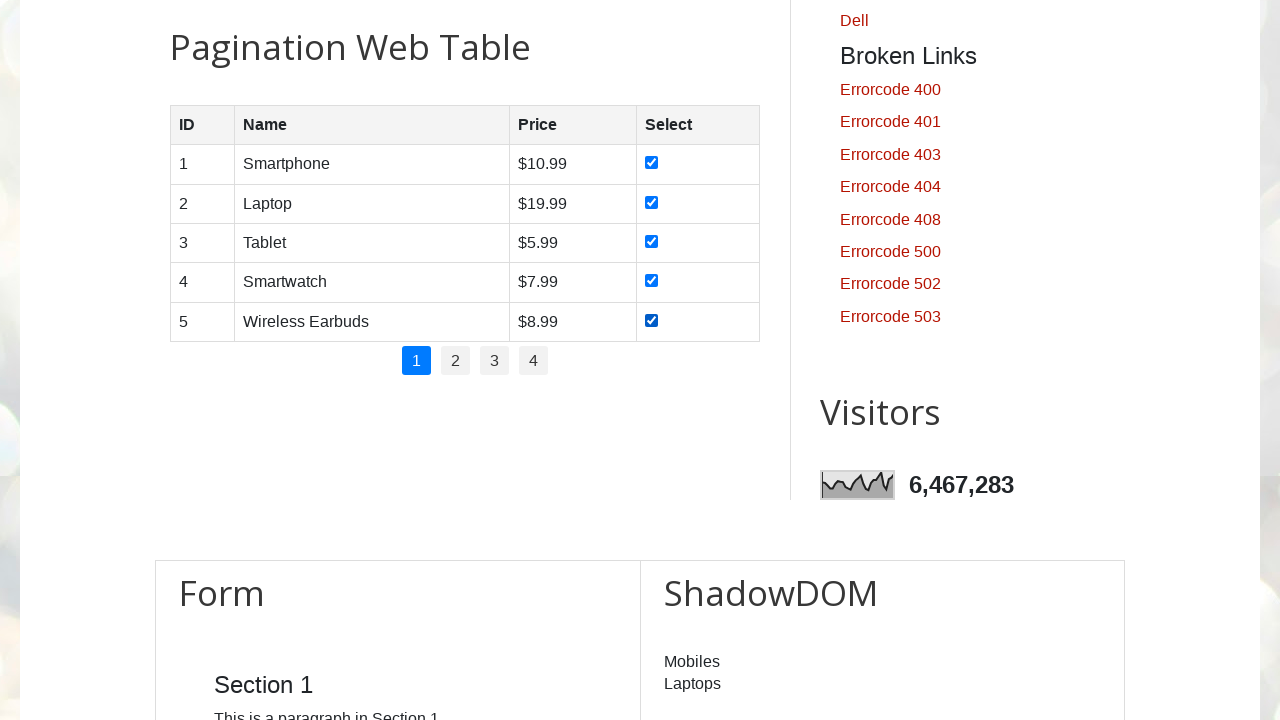

Clicked on pagination page 2 at (456, 361) on //ul[@id='pagination']//*[text()=2]
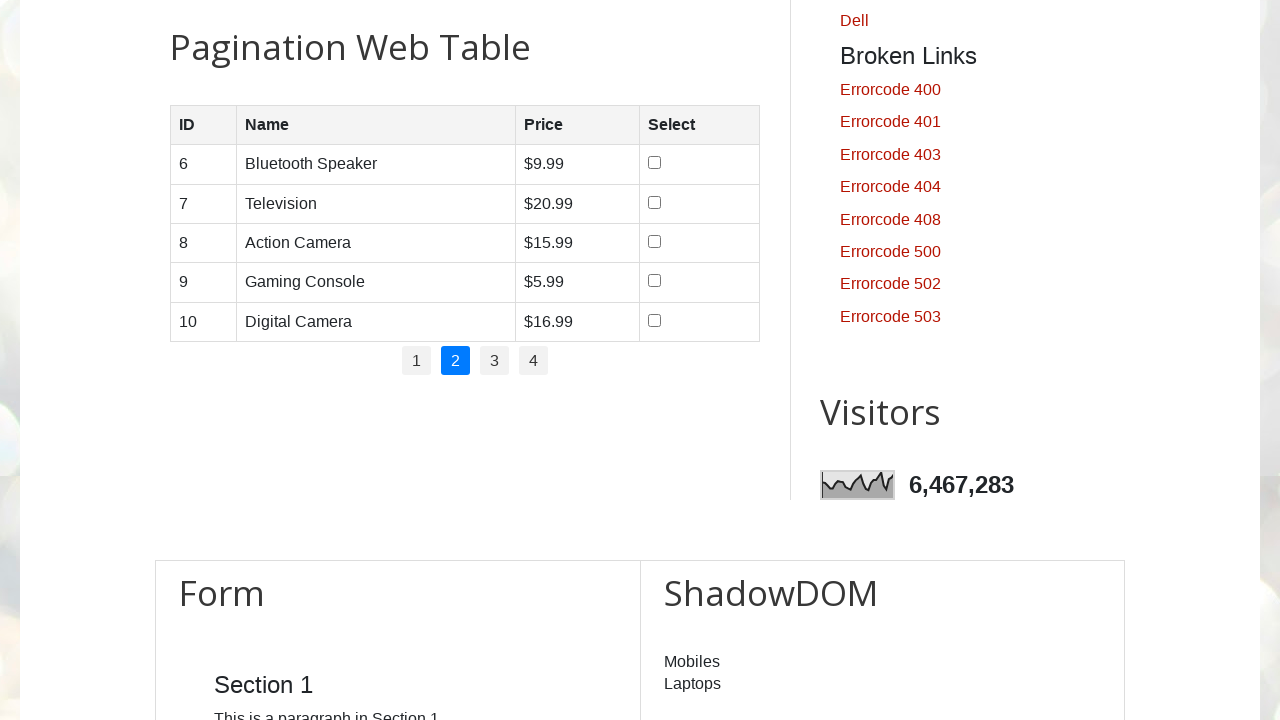

Waited for page 2 to load
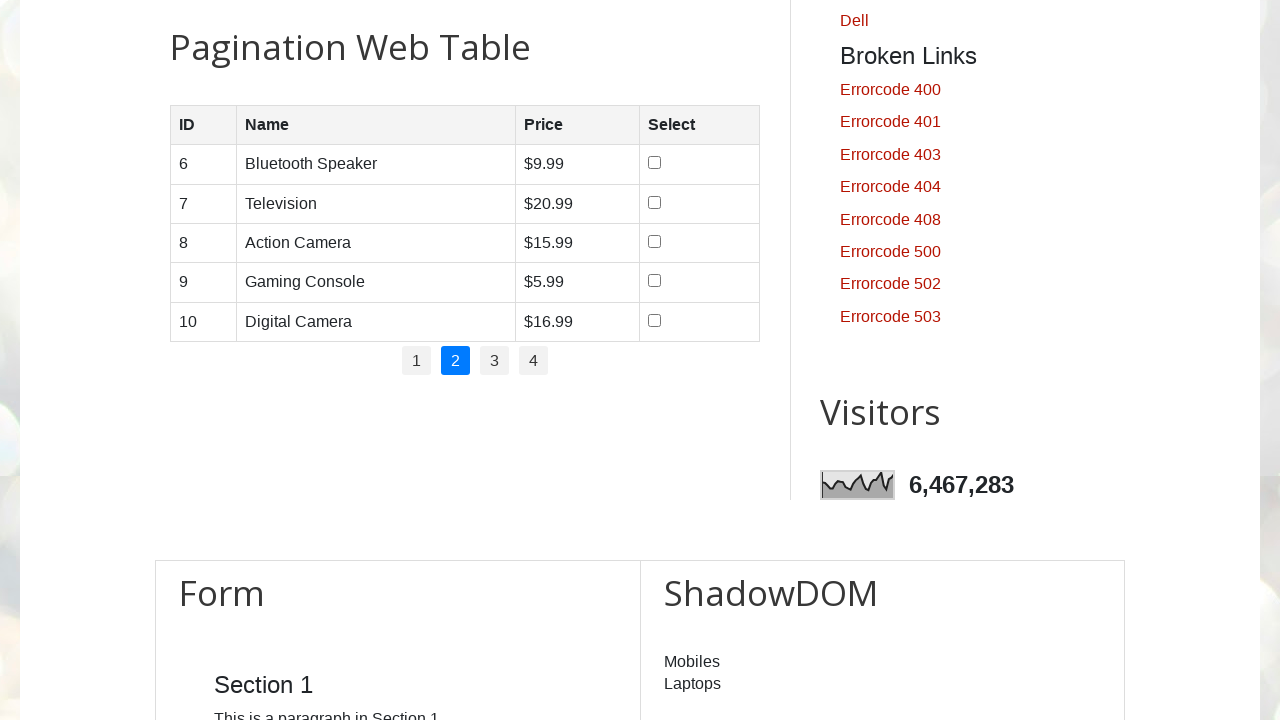

Checked checkbox in row 1 on page 2 at (654, 163) on //table[@id='productTable']//tbody//tr[1]//td[4]//input[@type='checkbox']
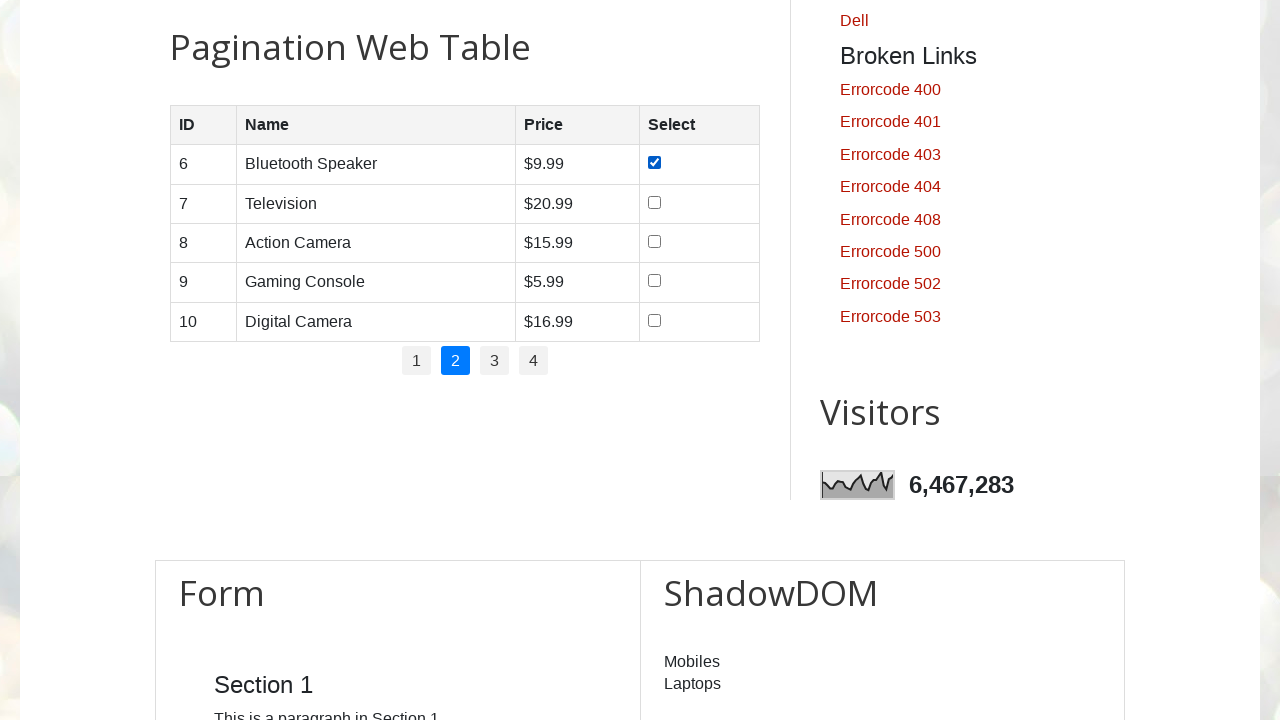

Checked checkbox in row 2 on page 2 at (654, 202) on //table[@id='productTable']//tbody//tr[2]//td[4]//input[@type='checkbox']
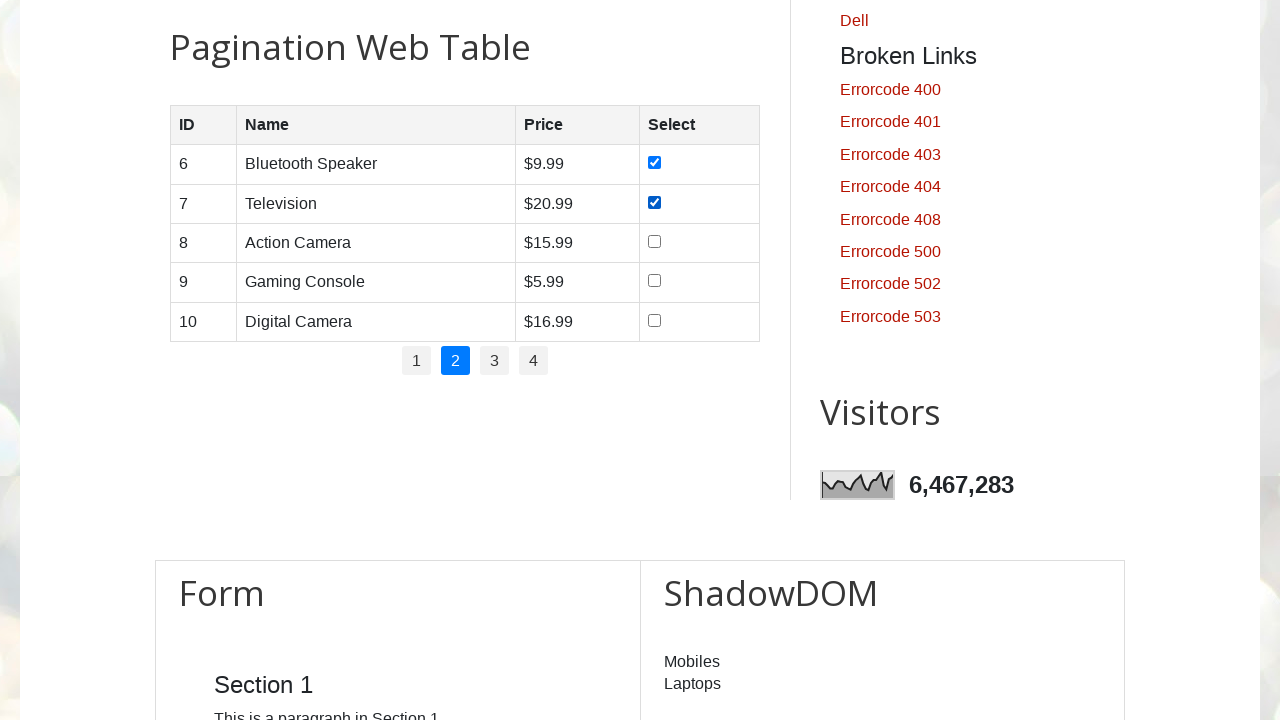

Checked checkbox in row 3 on page 2 at (654, 241) on //table[@id='productTable']//tbody//tr[3]//td[4]//input[@type='checkbox']
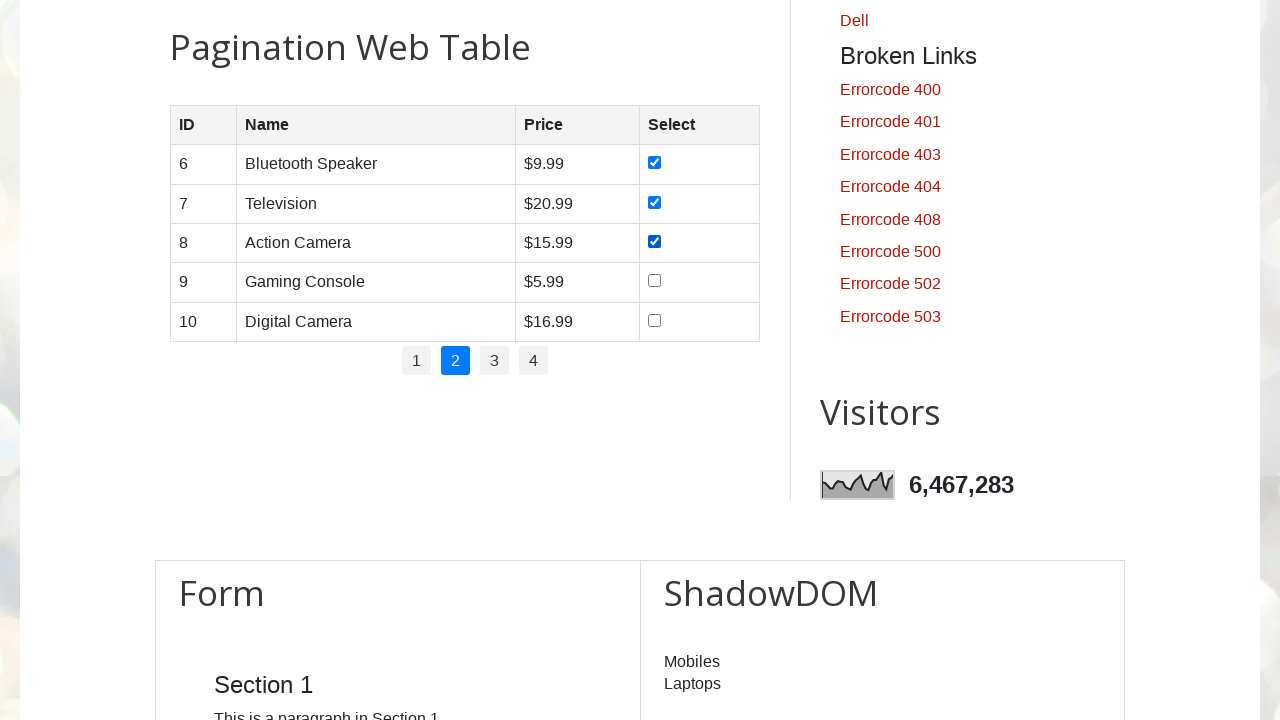

Checked checkbox in row 4 on page 2 at (654, 281) on //table[@id='productTable']//tbody//tr[4]//td[4]//input[@type='checkbox']
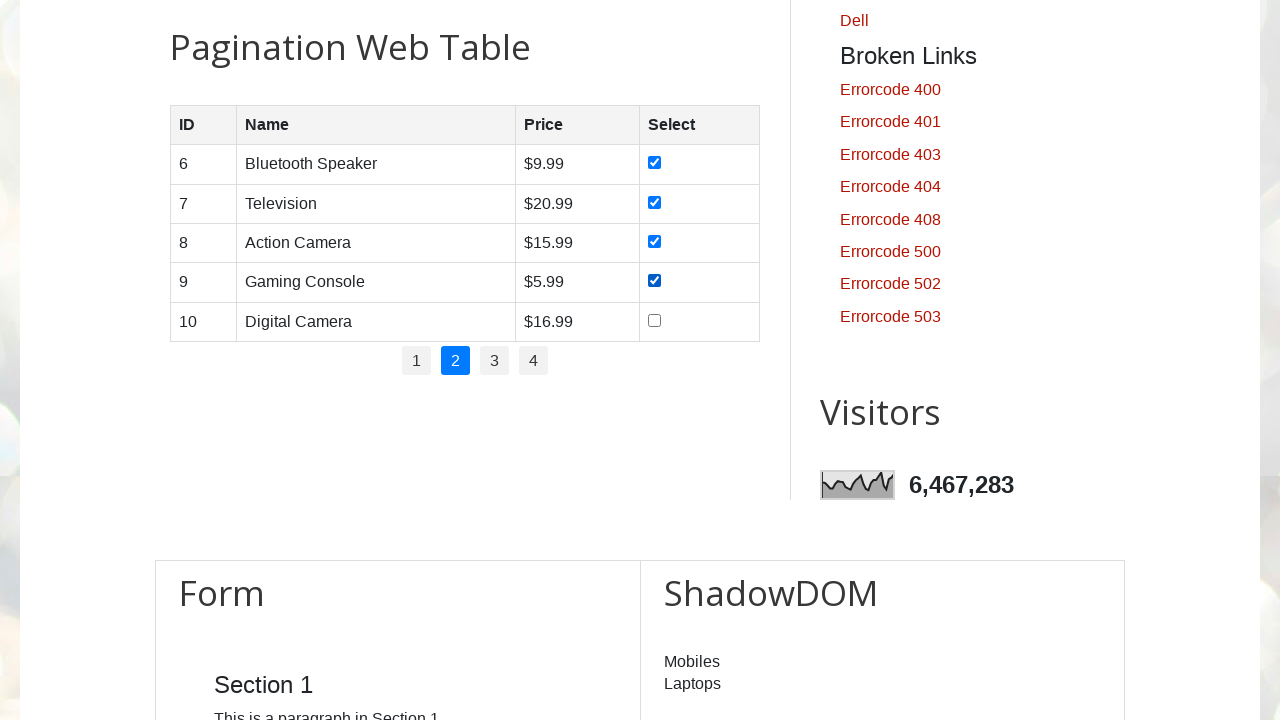

Checked checkbox in row 5 on page 2 at (654, 320) on //table[@id='productTable']//tbody//tr[5]//td[4]//input[@type='checkbox']
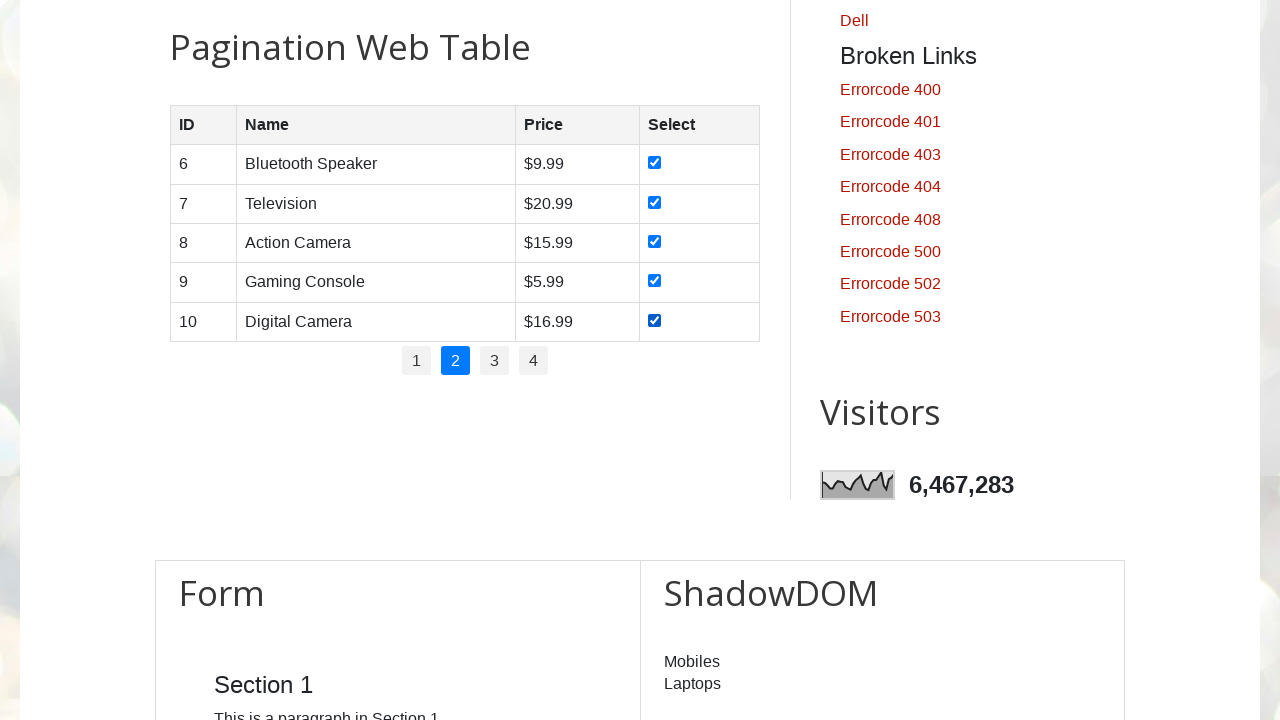

Clicked on pagination page 3 at (494, 361) on //ul[@id='pagination']//*[text()=3]
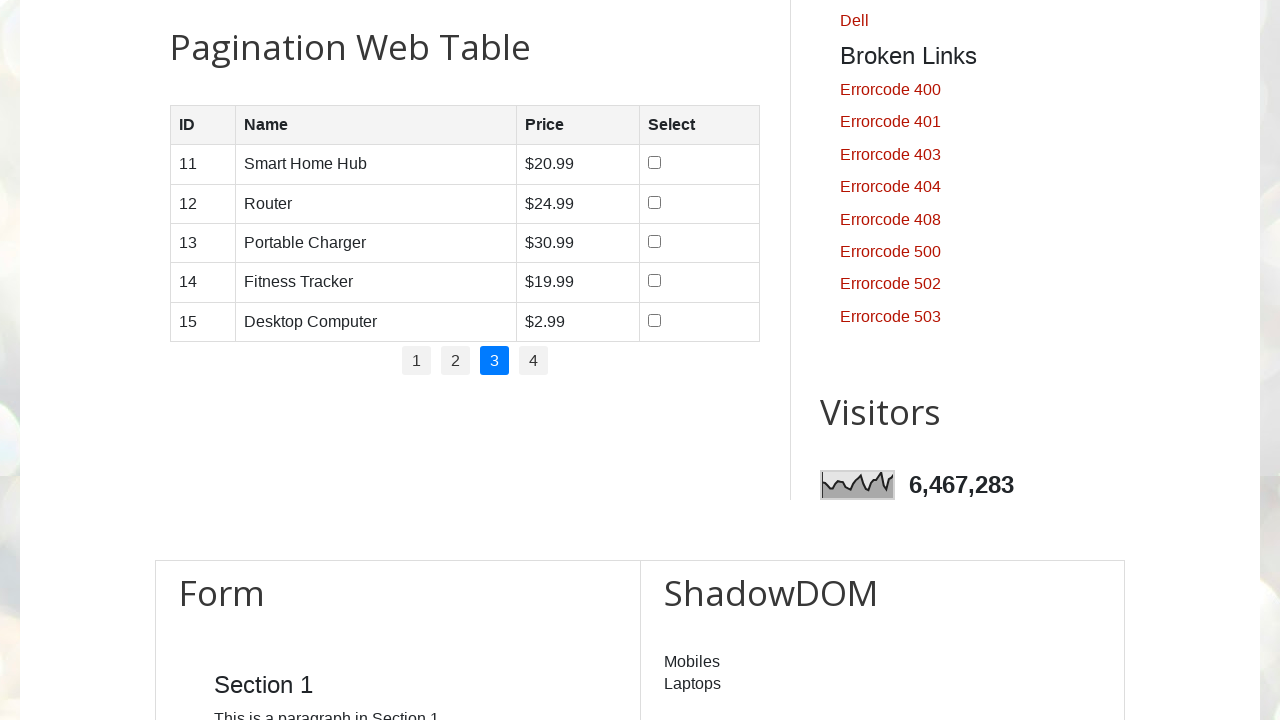

Waited for page 3 to load
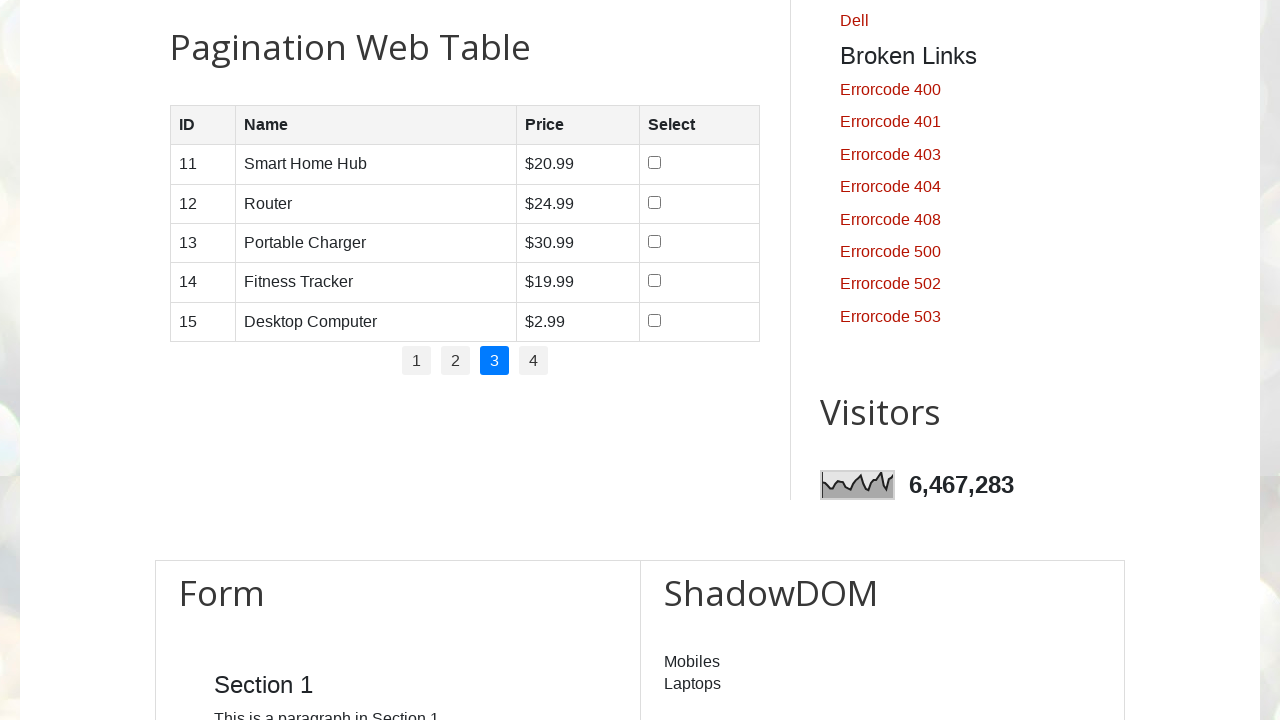

Checked checkbox in row 1 on page 3 at (655, 163) on //table[@id='productTable']//tbody//tr[1]//td[4]//input[@type='checkbox']
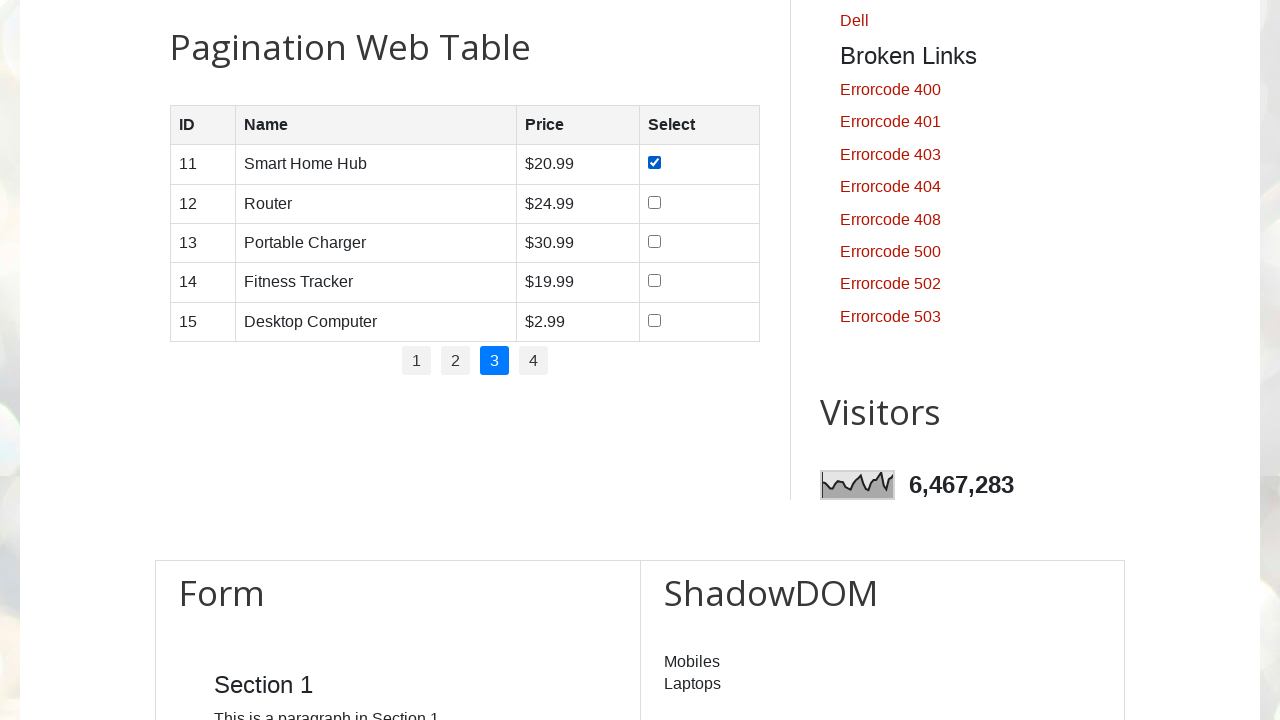

Checked checkbox in row 2 on page 3 at (655, 202) on //table[@id='productTable']//tbody//tr[2]//td[4]//input[@type='checkbox']
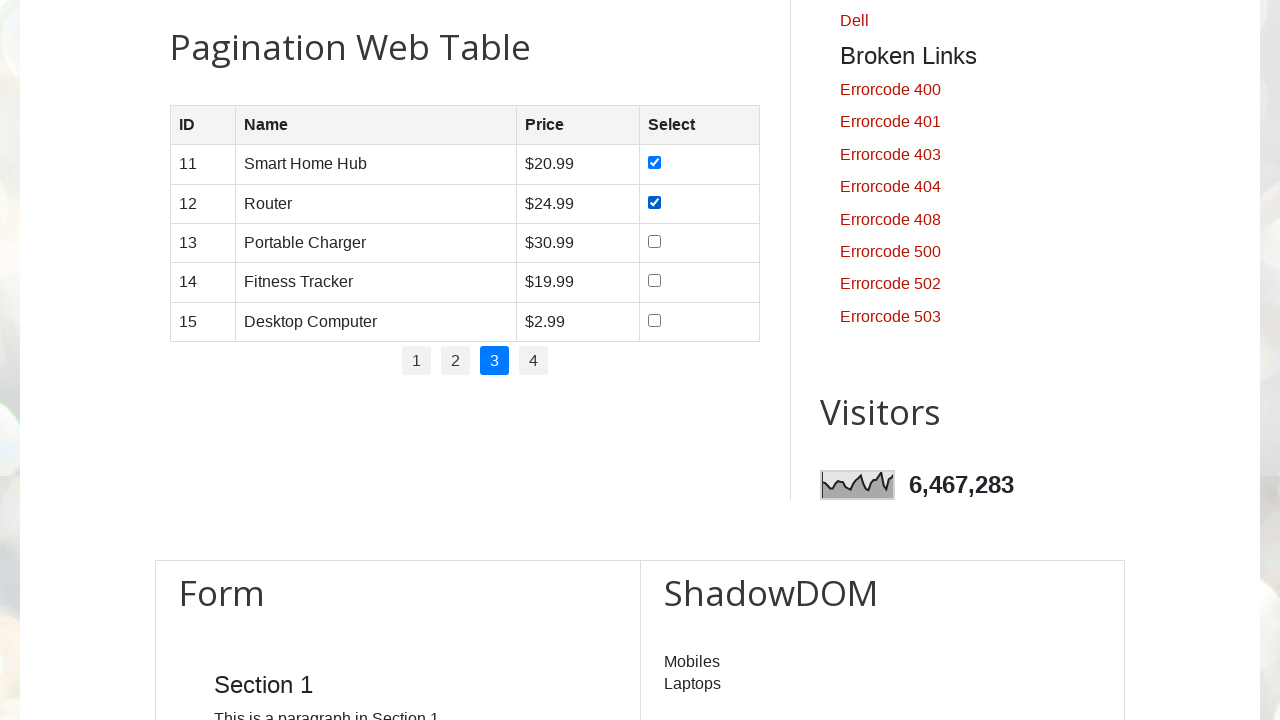

Checked checkbox in row 3 on page 3 at (655, 241) on //table[@id='productTable']//tbody//tr[3]//td[4]//input[@type='checkbox']
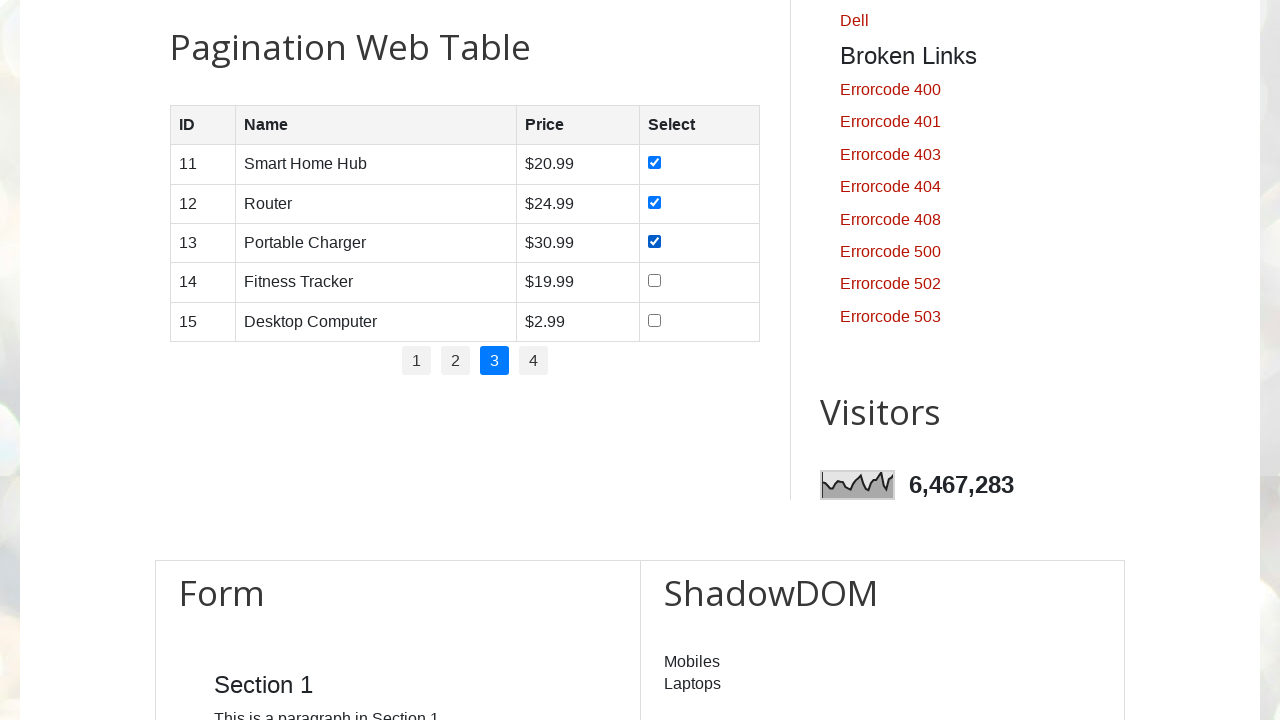

Checked checkbox in row 4 on page 3 at (655, 281) on //table[@id='productTable']//tbody//tr[4]//td[4]//input[@type='checkbox']
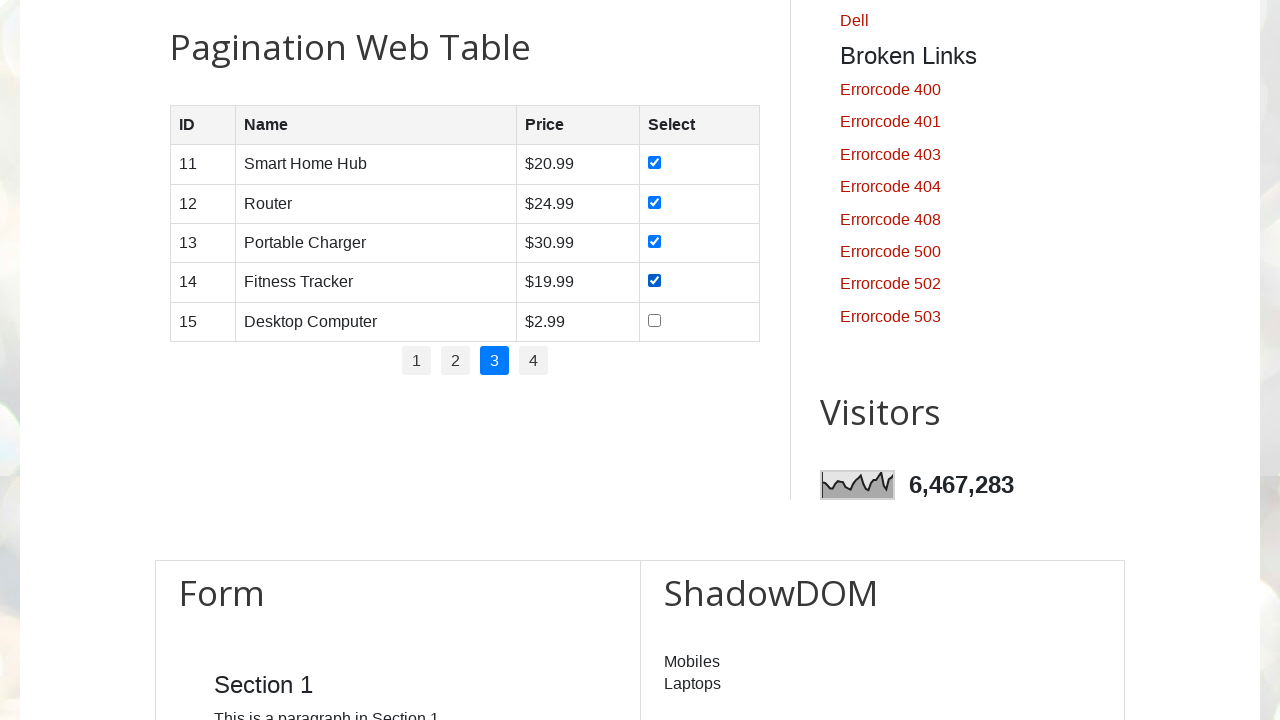

Checked checkbox in row 5 on page 3 at (655, 320) on //table[@id='productTable']//tbody//tr[5]//td[4]//input[@type='checkbox']
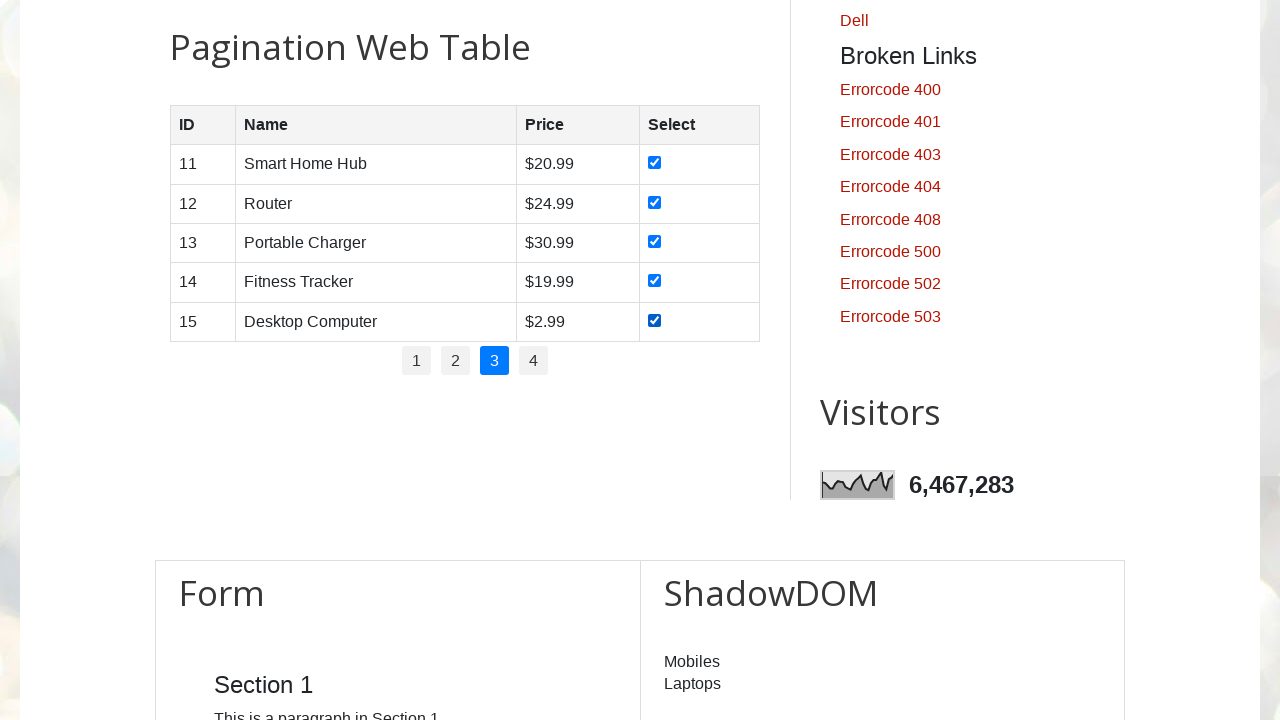

Clicked on pagination page 4 at (534, 361) on //ul[@id='pagination']//*[text()=4]
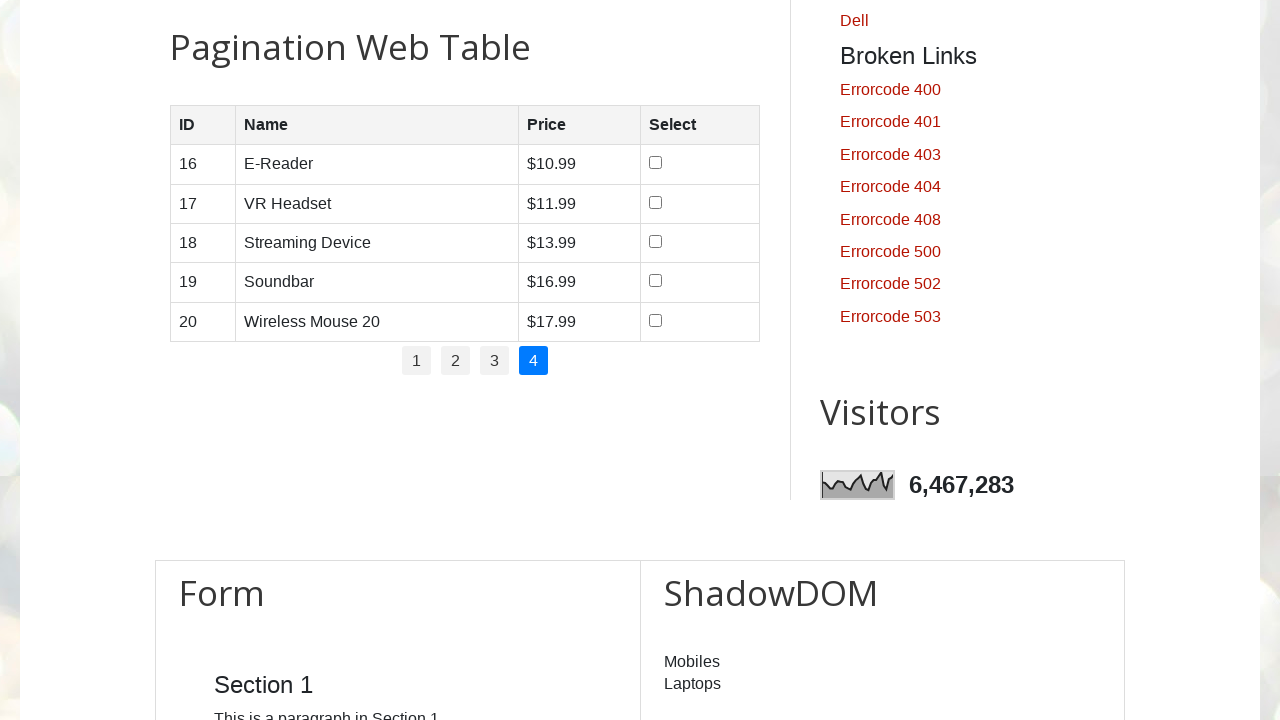

Waited for page 4 to load
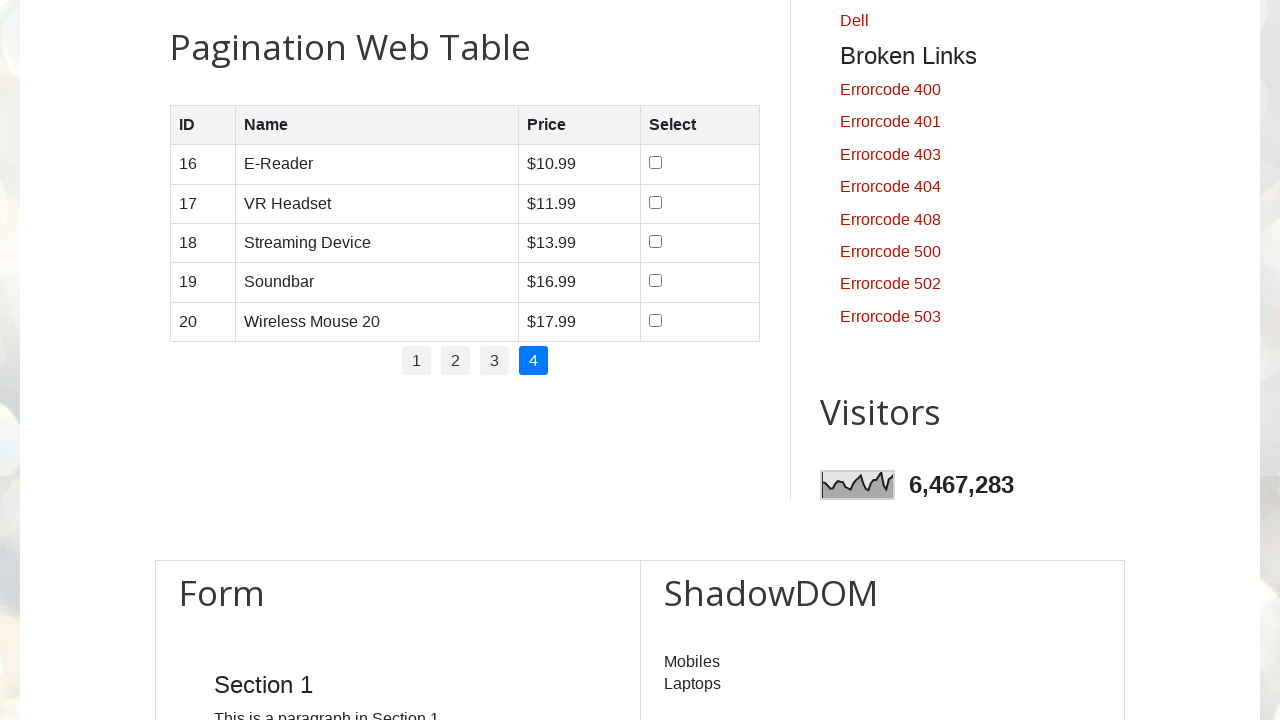

Checked checkbox in row 1 on page 4 at (656, 163) on //table[@id='productTable']//tbody//tr[1]//td[4]//input[@type='checkbox']
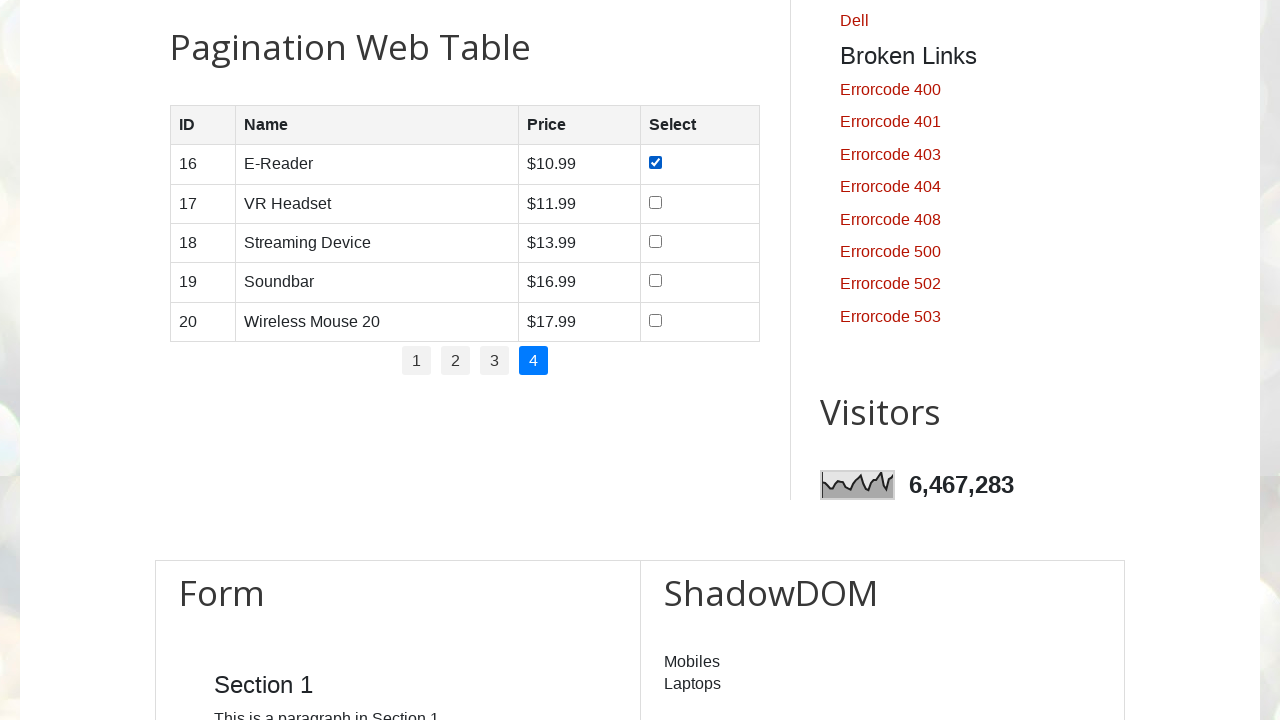

Checked checkbox in row 2 on page 4 at (656, 202) on //table[@id='productTable']//tbody//tr[2]//td[4]//input[@type='checkbox']
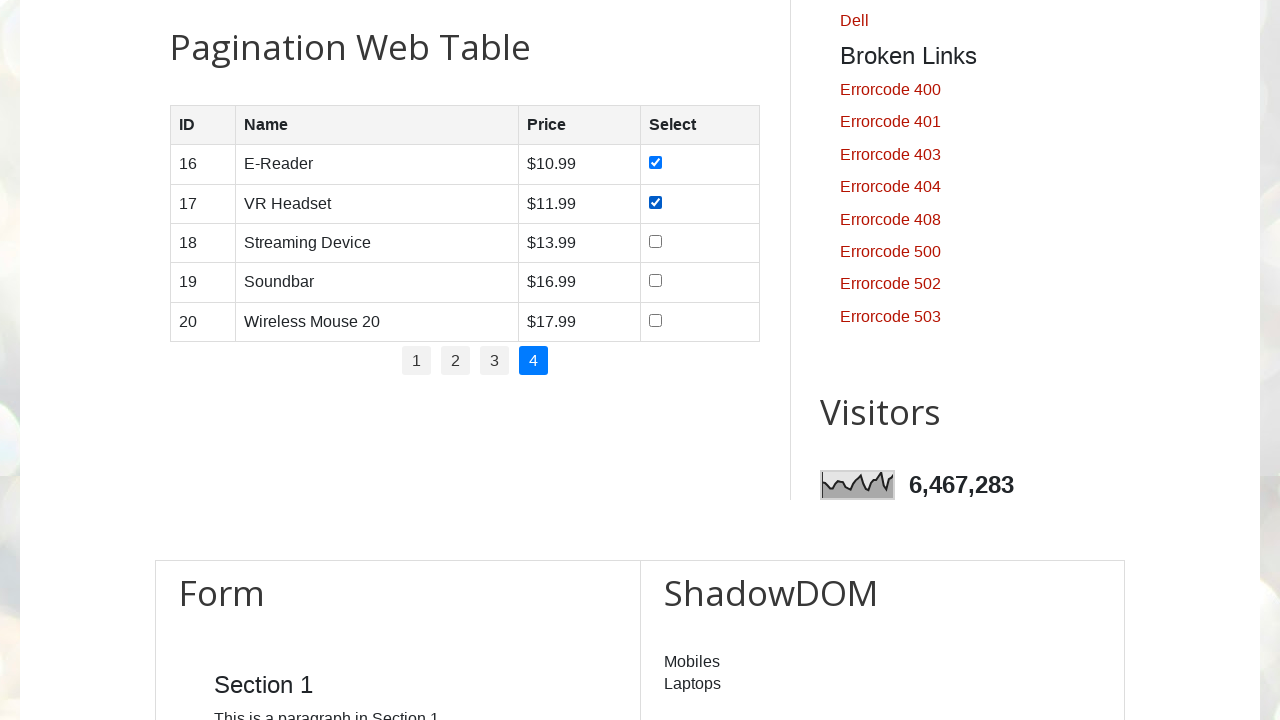

Checked checkbox in row 3 on page 4 at (656, 241) on //table[@id='productTable']//tbody//tr[3]//td[4]//input[@type='checkbox']
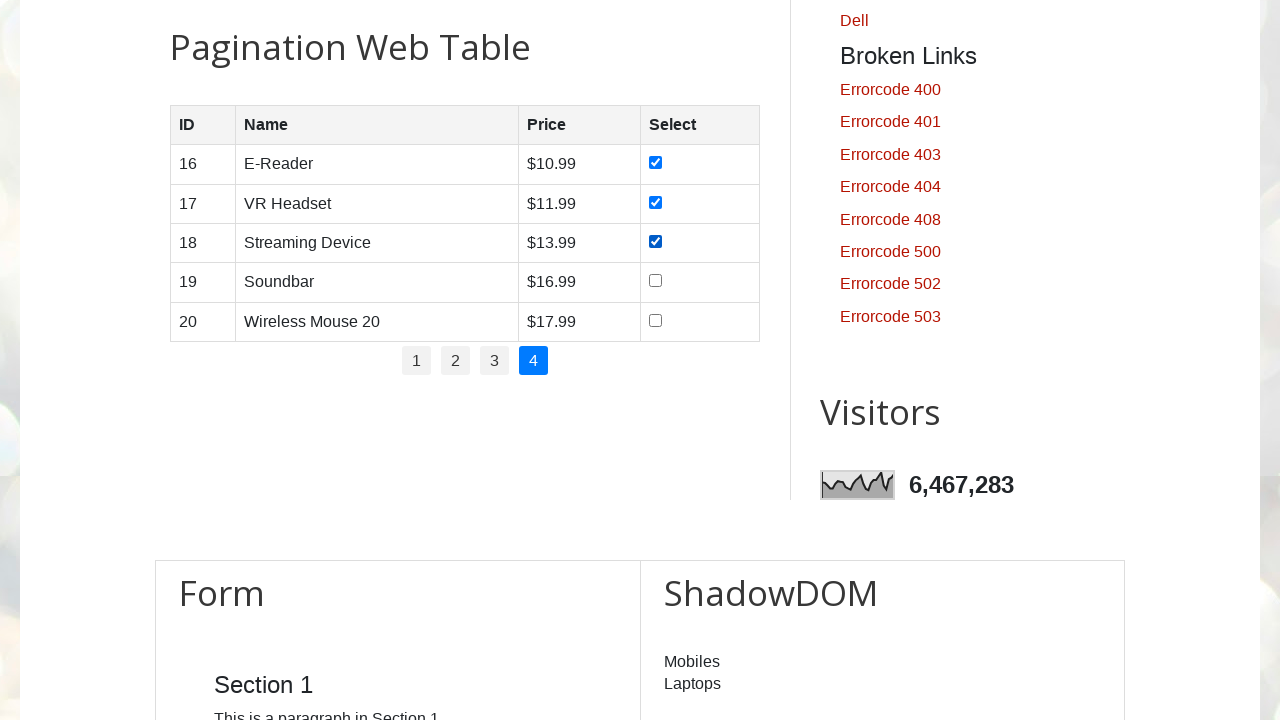

Checked checkbox in row 4 on page 4 at (656, 281) on //table[@id='productTable']//tbody//tr[4]//td[4]//input[@type='checkbox']
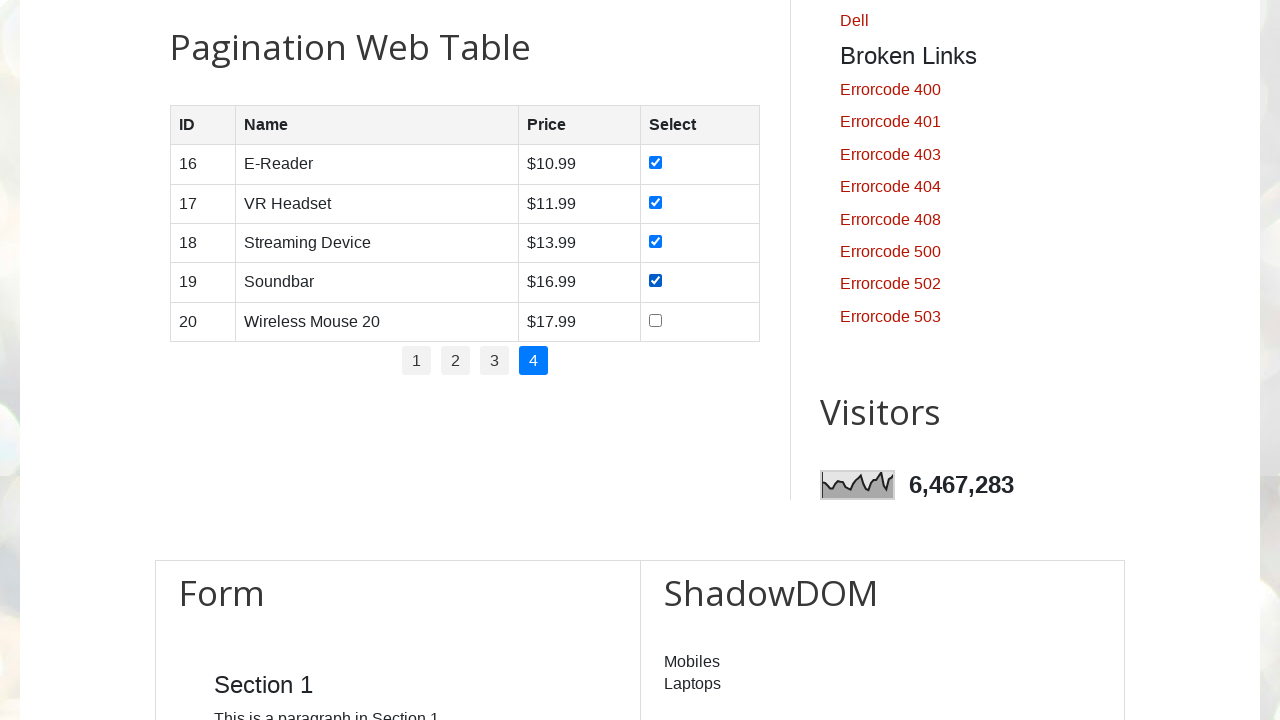

Checked checkbox in row 5 on page 4 at (656, 320) on //table[@id='productTable']//tbody//tr[5]//td[4]//input[@type='checkbox']
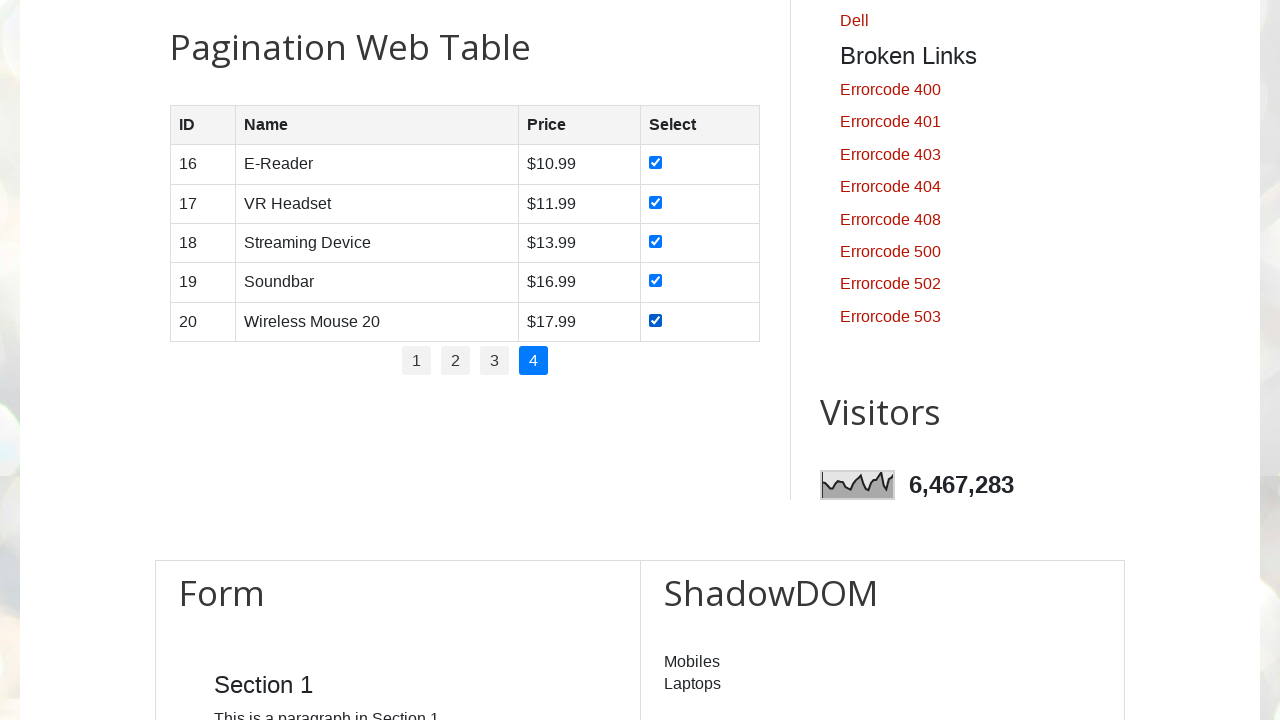

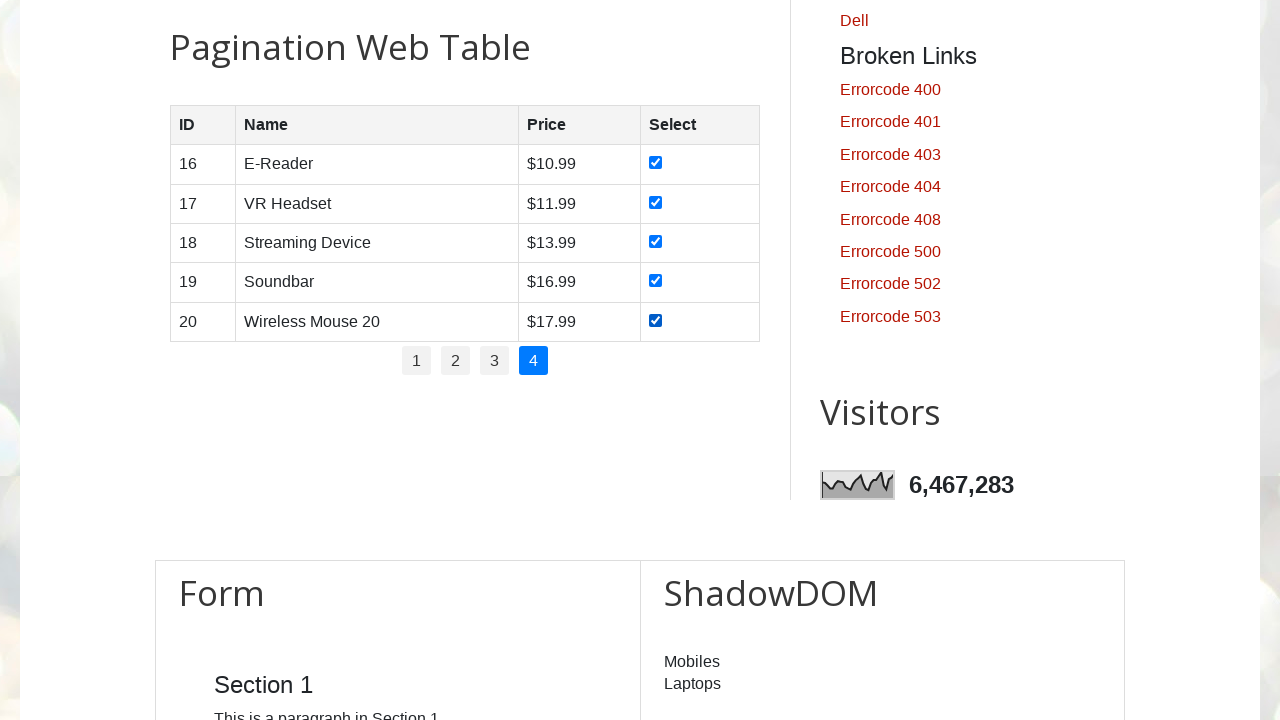